Navigates to python.org homepage, extracts event information, and clicks on Documentation link

Starting URL: https://www.python.org

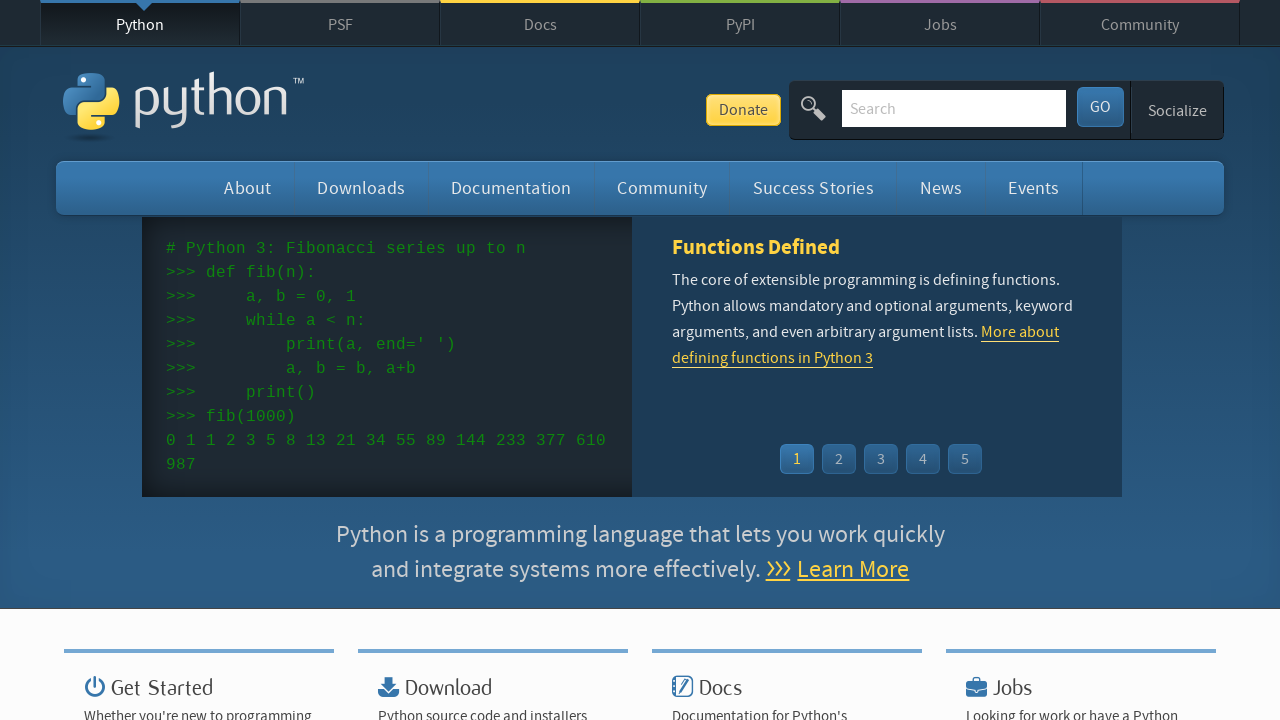

Waited for event widget time element to load on python.org homepage
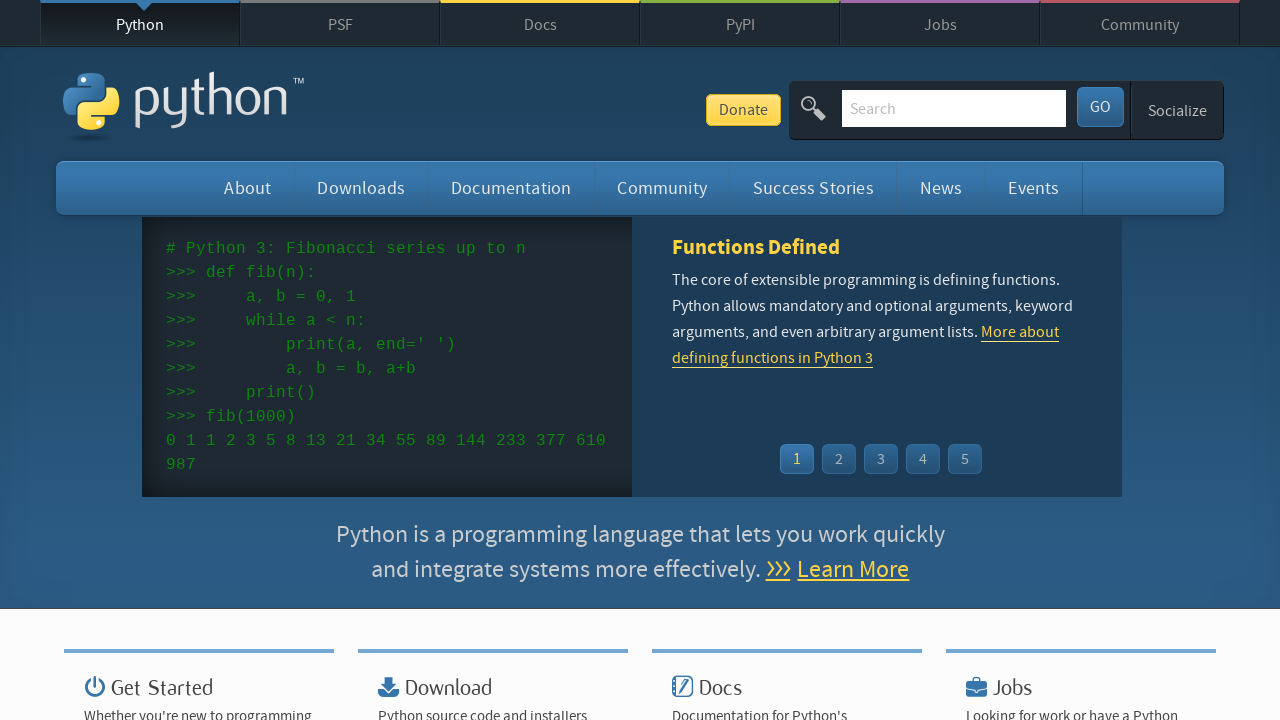

Waited for event widget link element to load
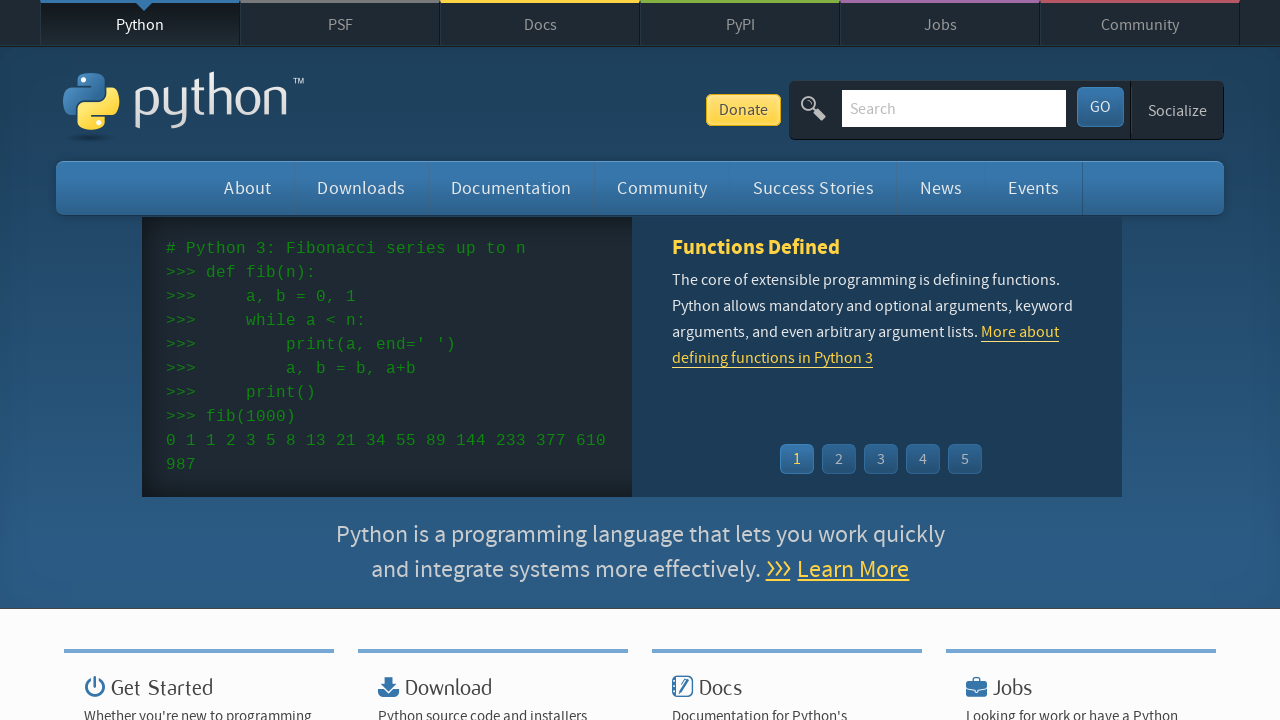

Clicked on Documentation link at (511, 188) on text=Documentation
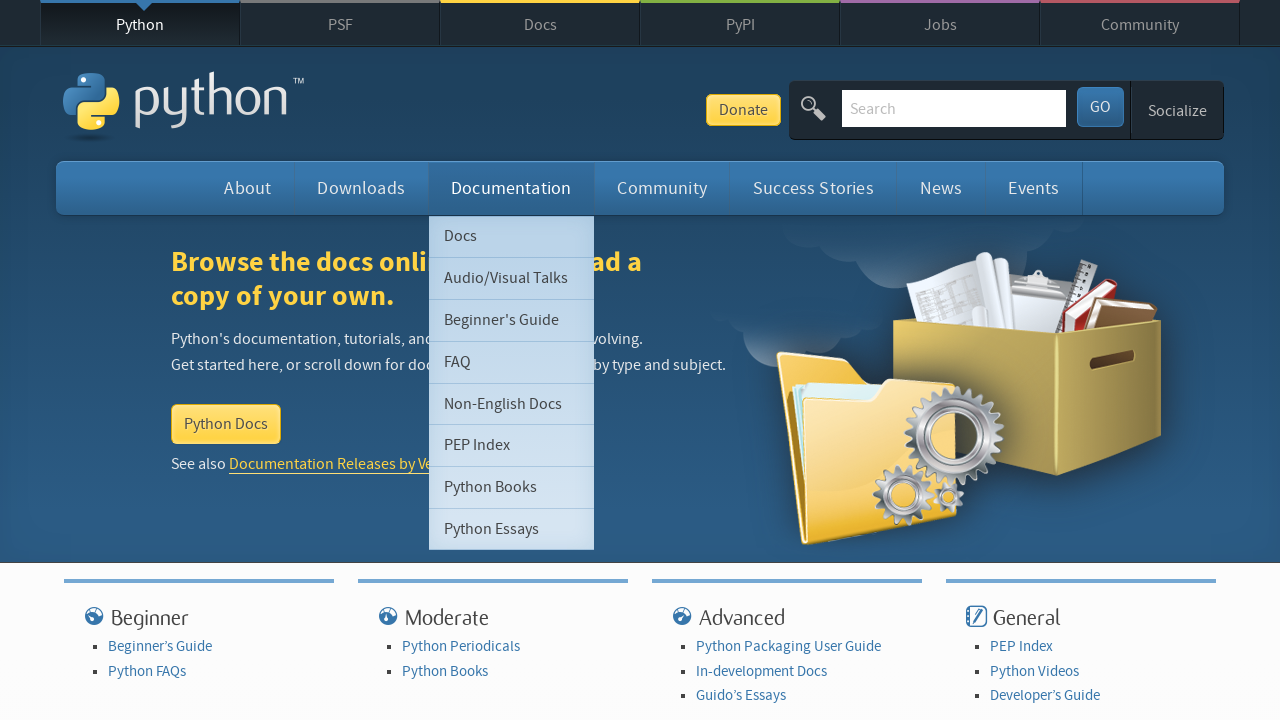

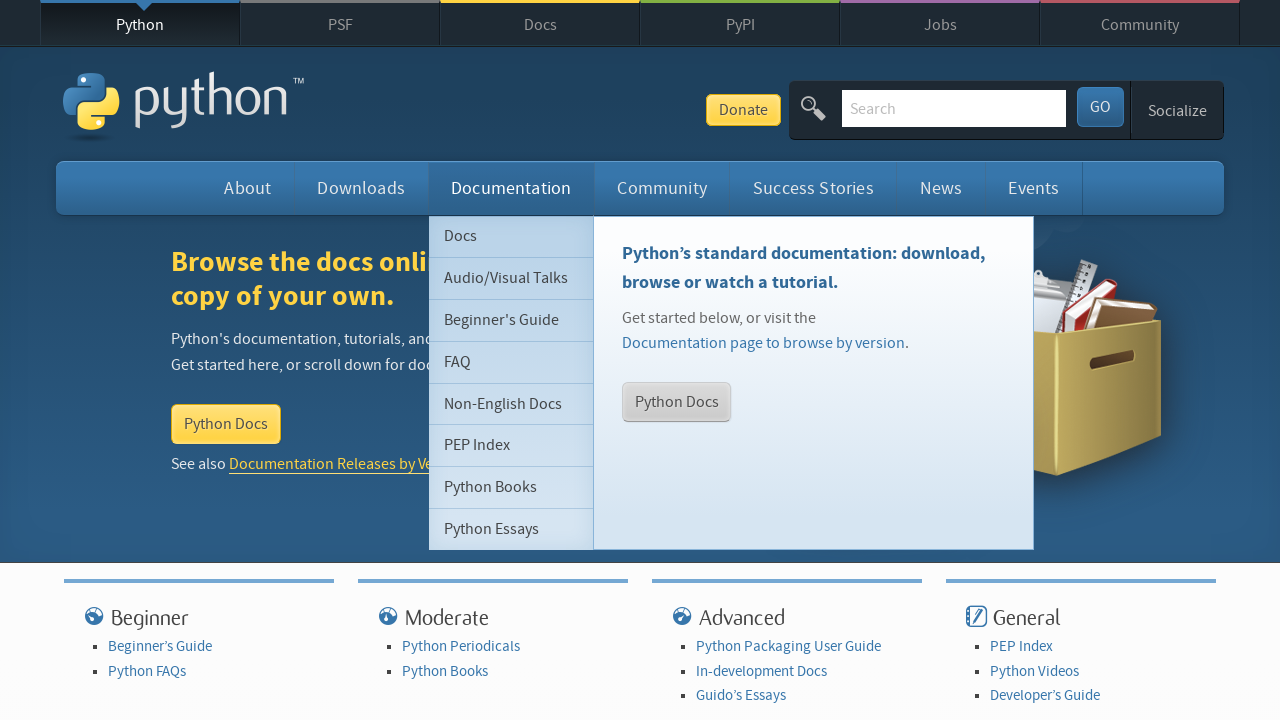